Tests registration form validation with a password that is too short (less than 6 characters)

Starting URL: https://alada.vn/tai-khoan/dang-ky.html

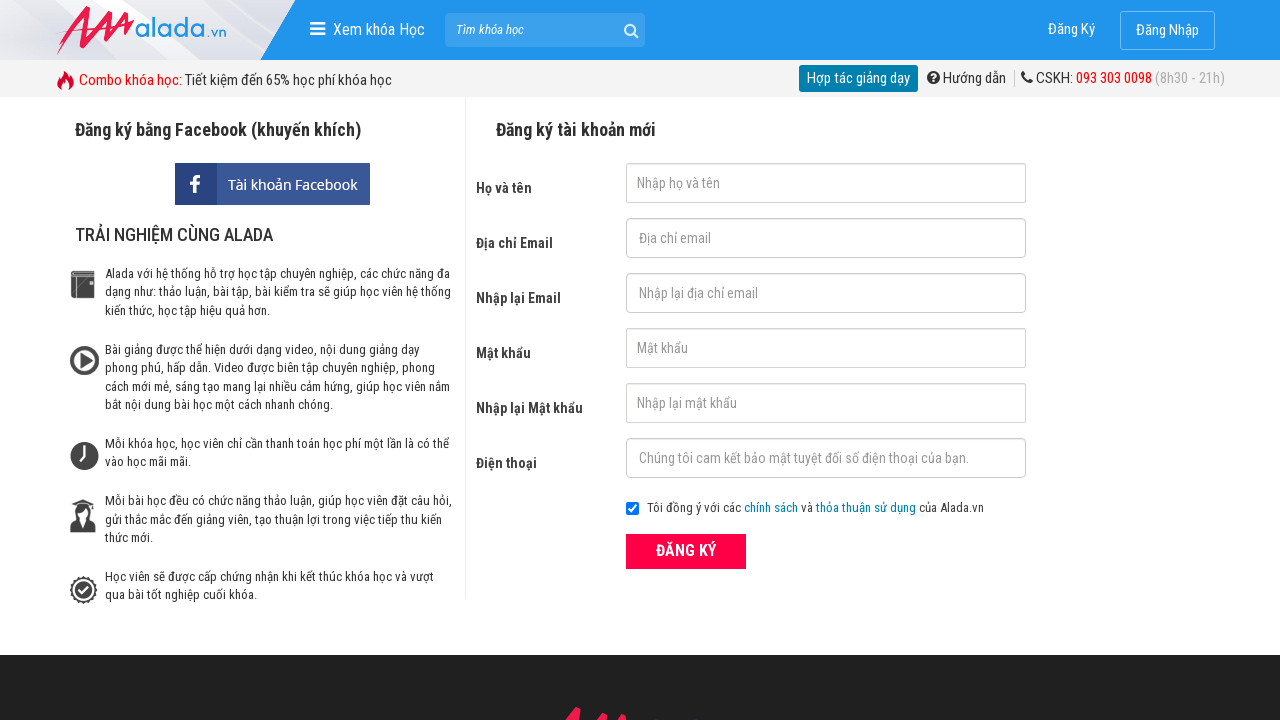

Filled first name field with 'loan' on #txtFirstname
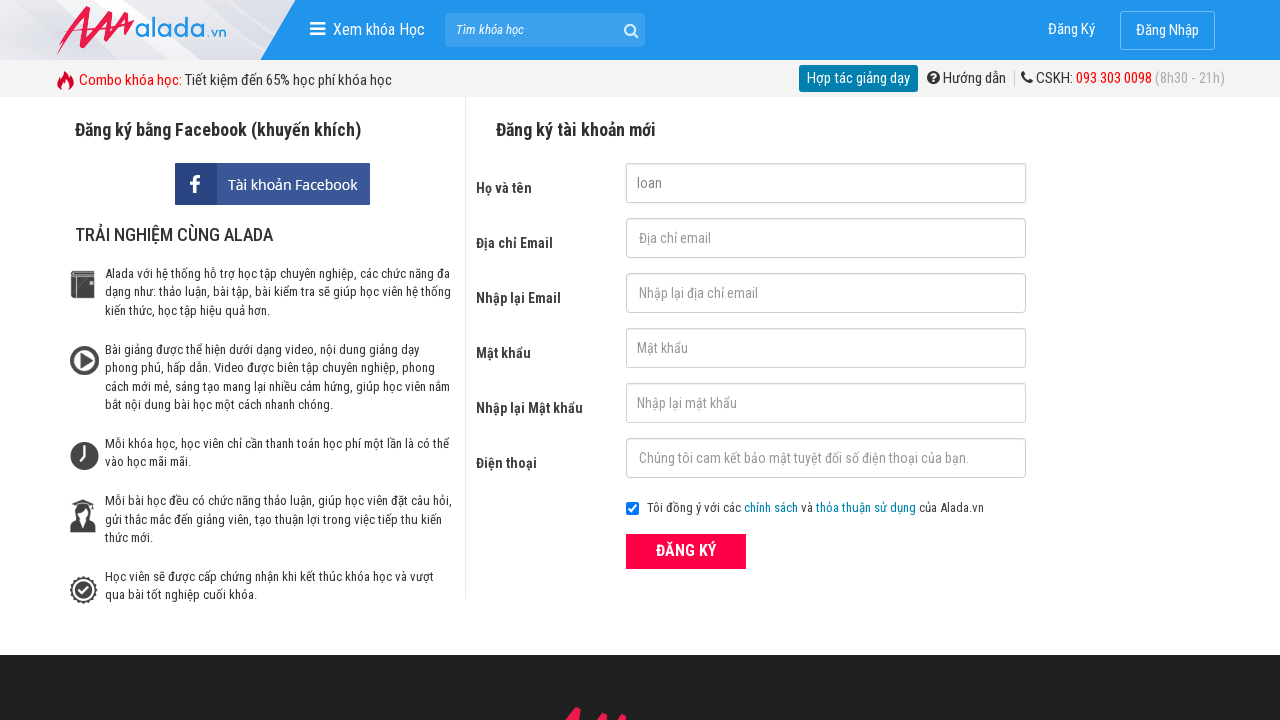

Filled email field with 'loan@gmail.com' on #txtEmail
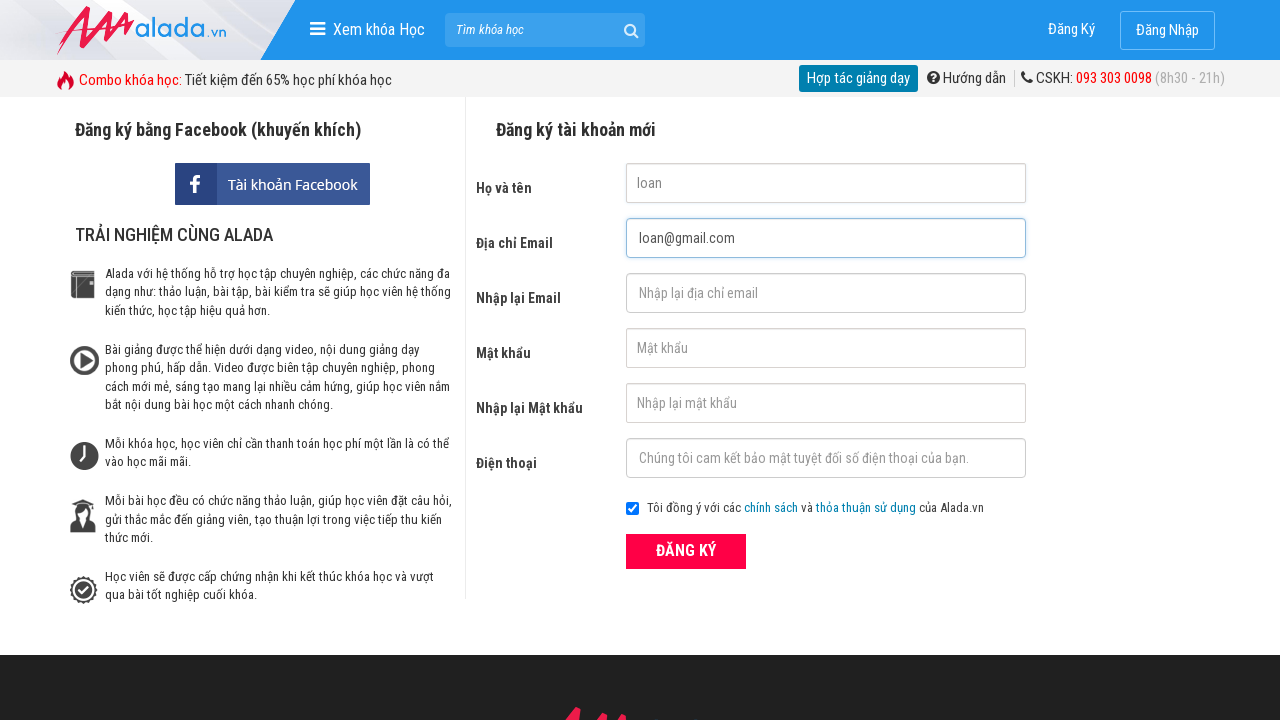

Filled confirm email field with 'loan@gmail.com' on #txtCEmail
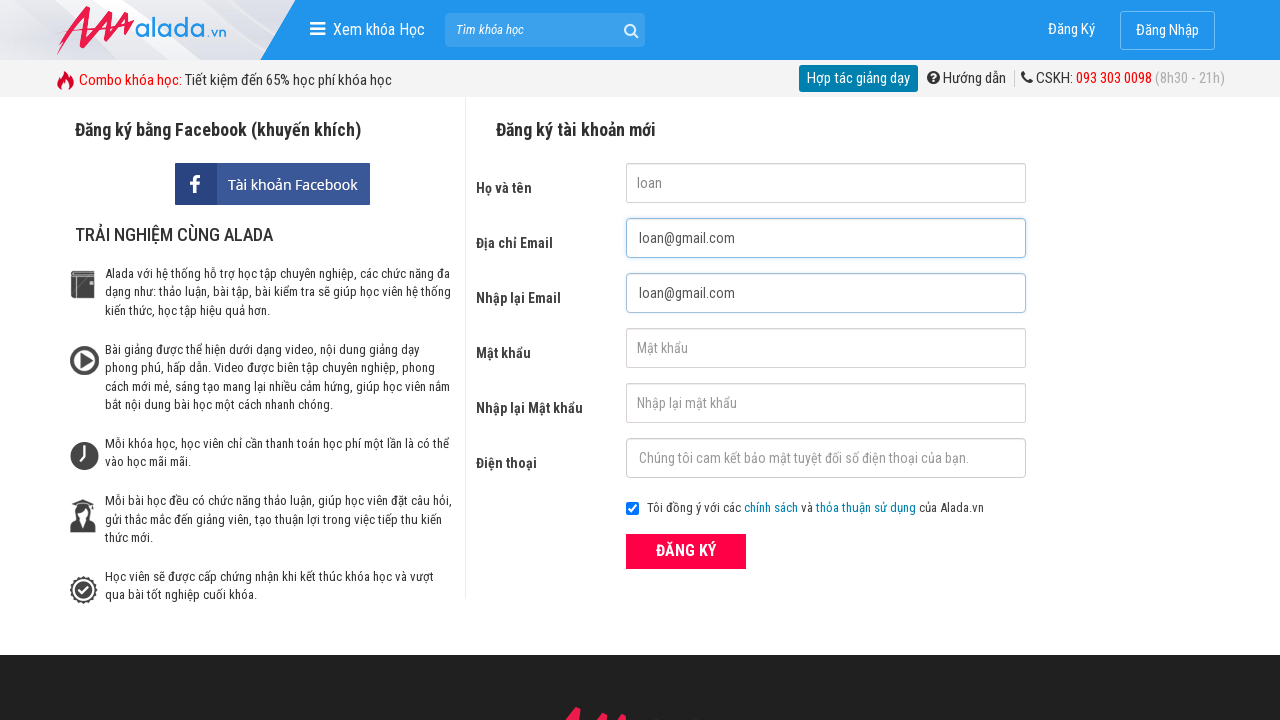

Filled password field with 'abc' (less than 6 characters) on #txtPassword
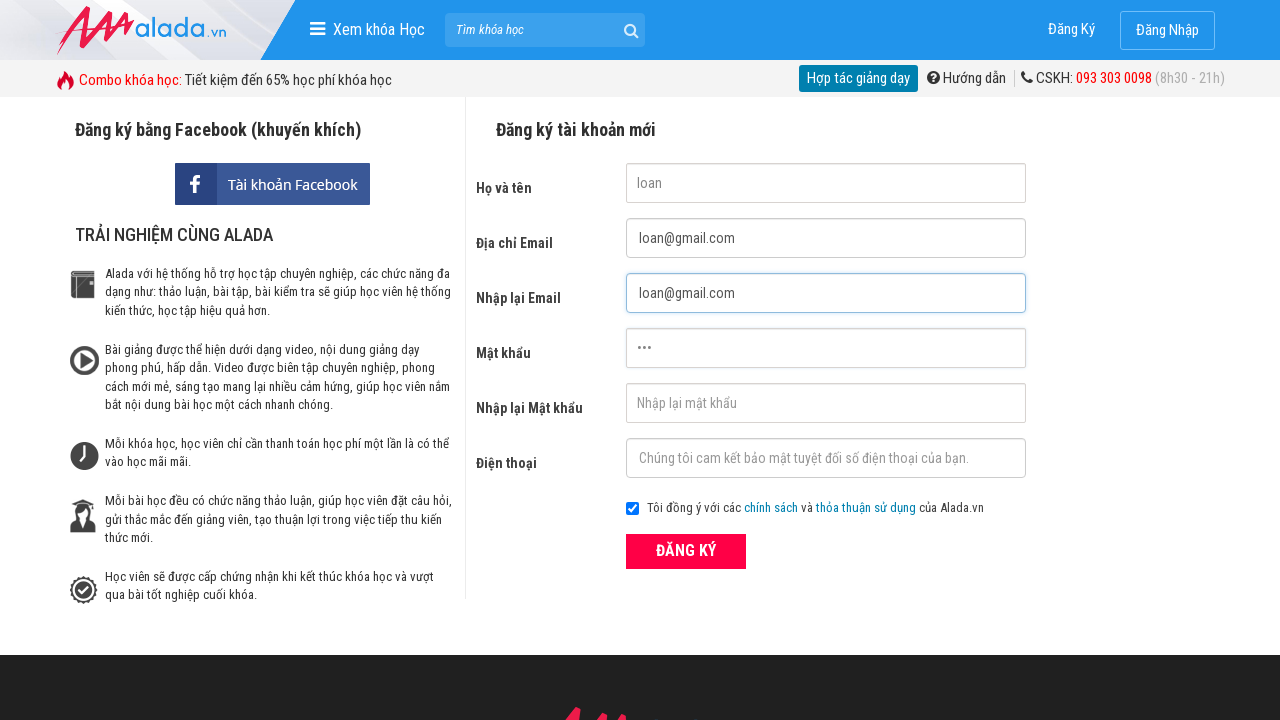

Filled confirm password field with 'abc' on #txtCPassword
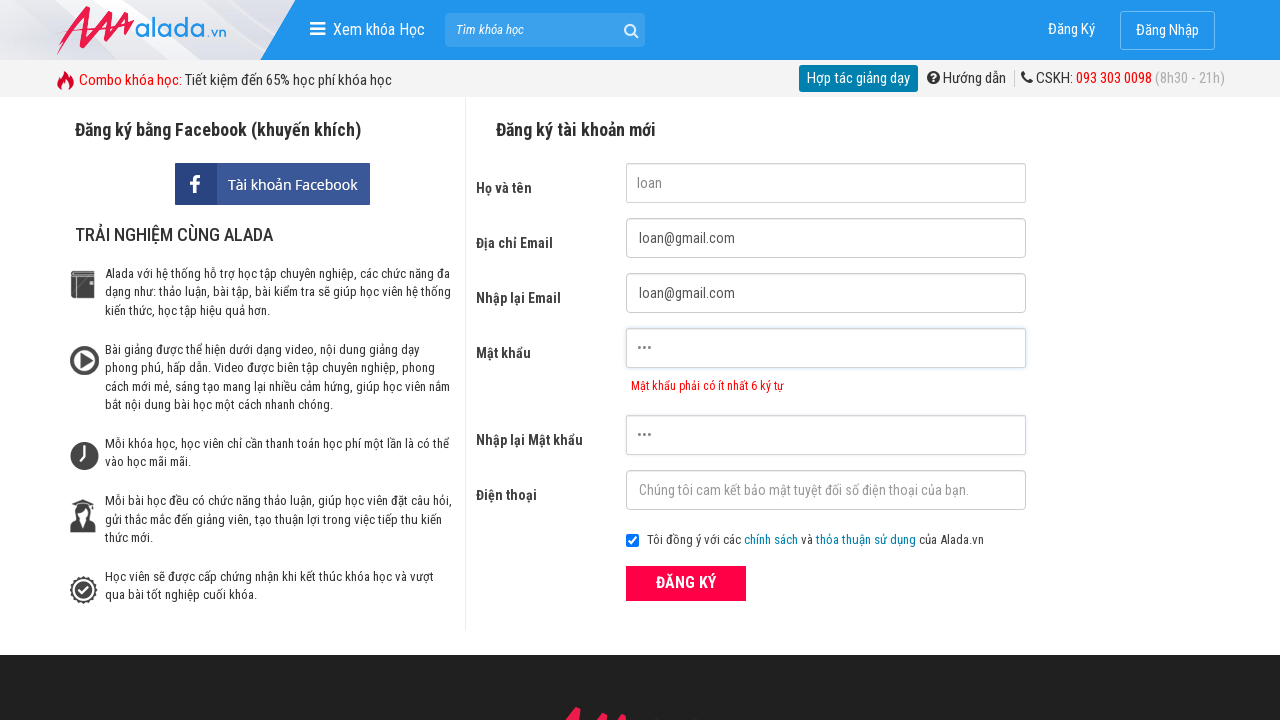

Filled phone field with '0987654321' on #txtPhone
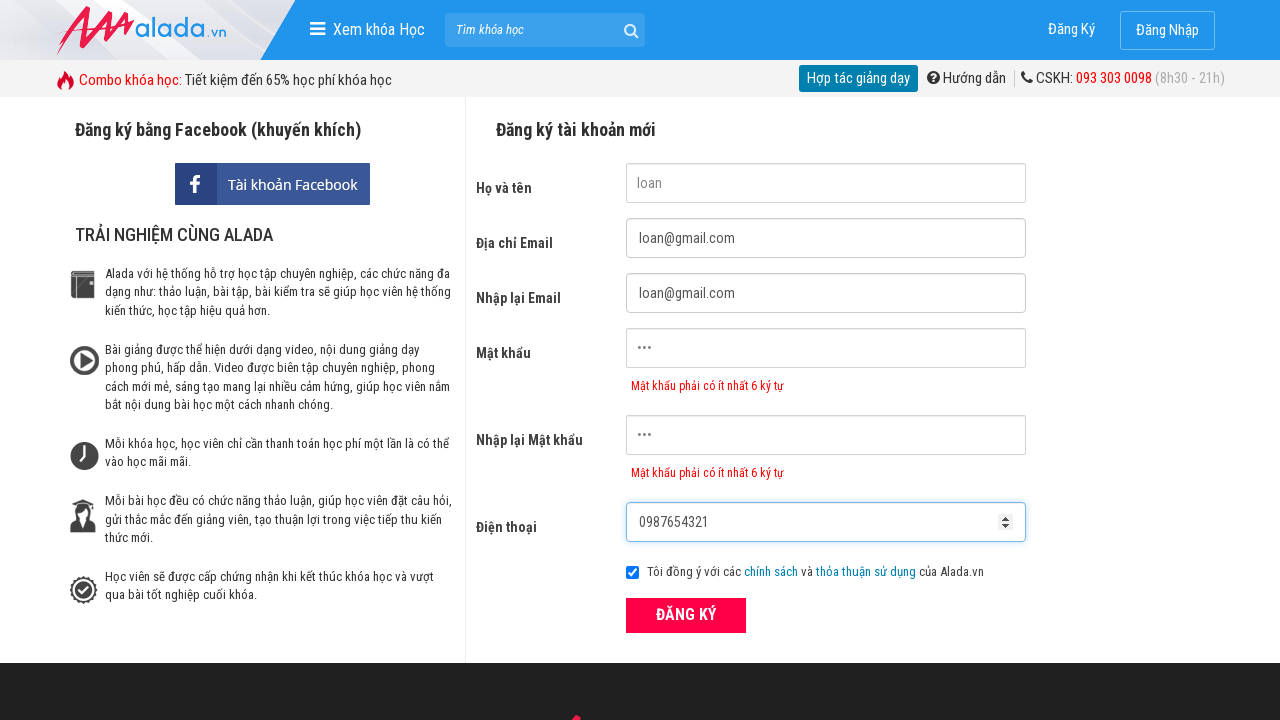

Clicked ĐĂNG KÝ (register) button at (686, 615) on xpath=//form[@id='frmLogin']//button[text()='ĐĂNG KÝ']
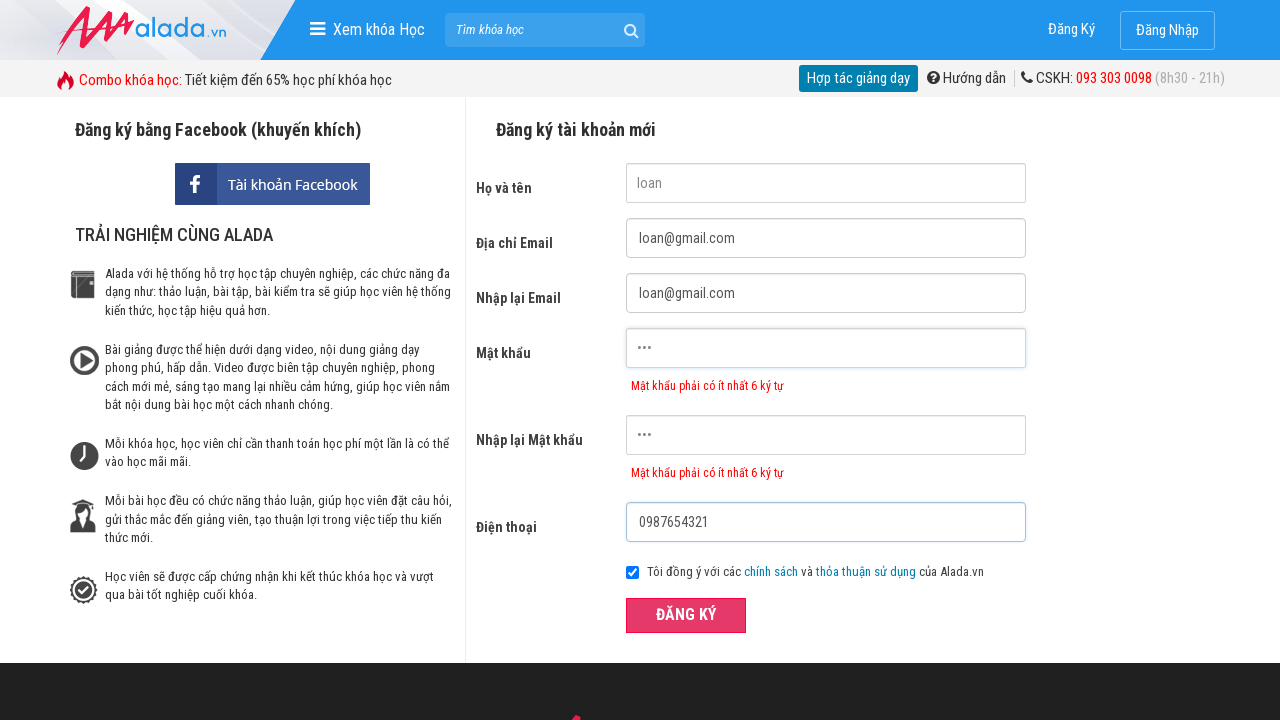

Password error message element loaded
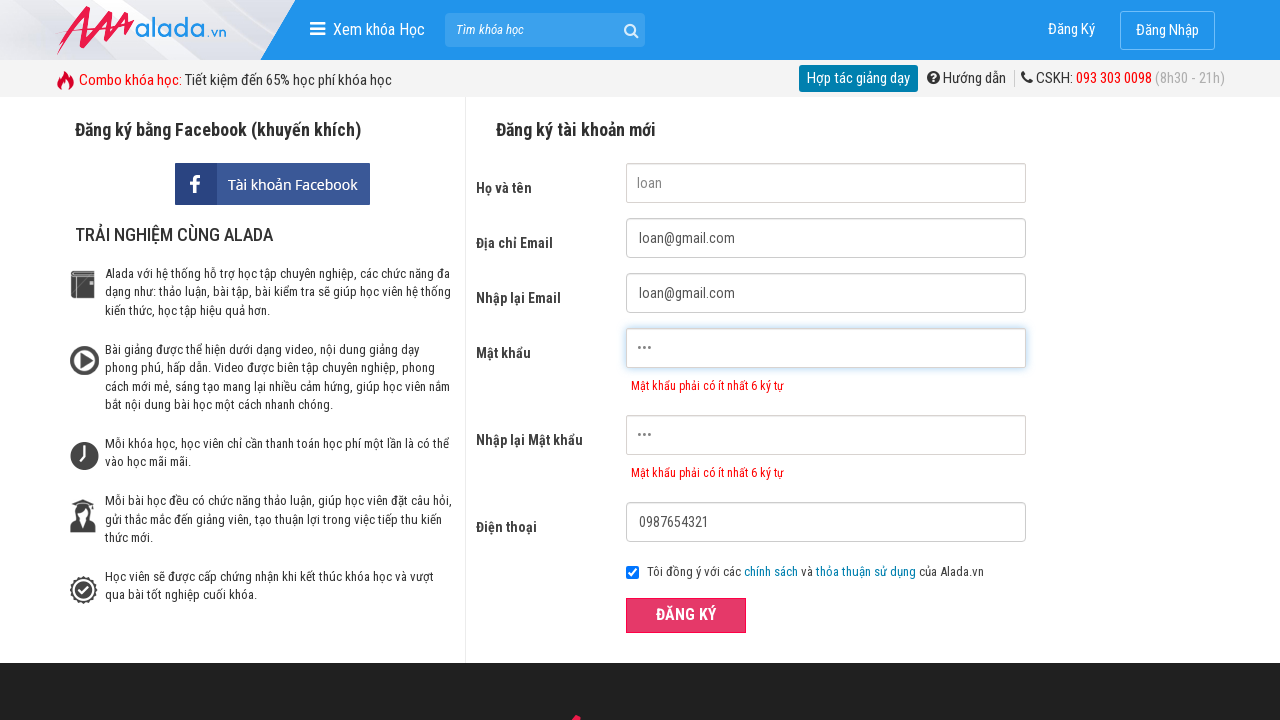

Verified password error message: 'Mật khẩu phải có ít nhất 6 ký tự'
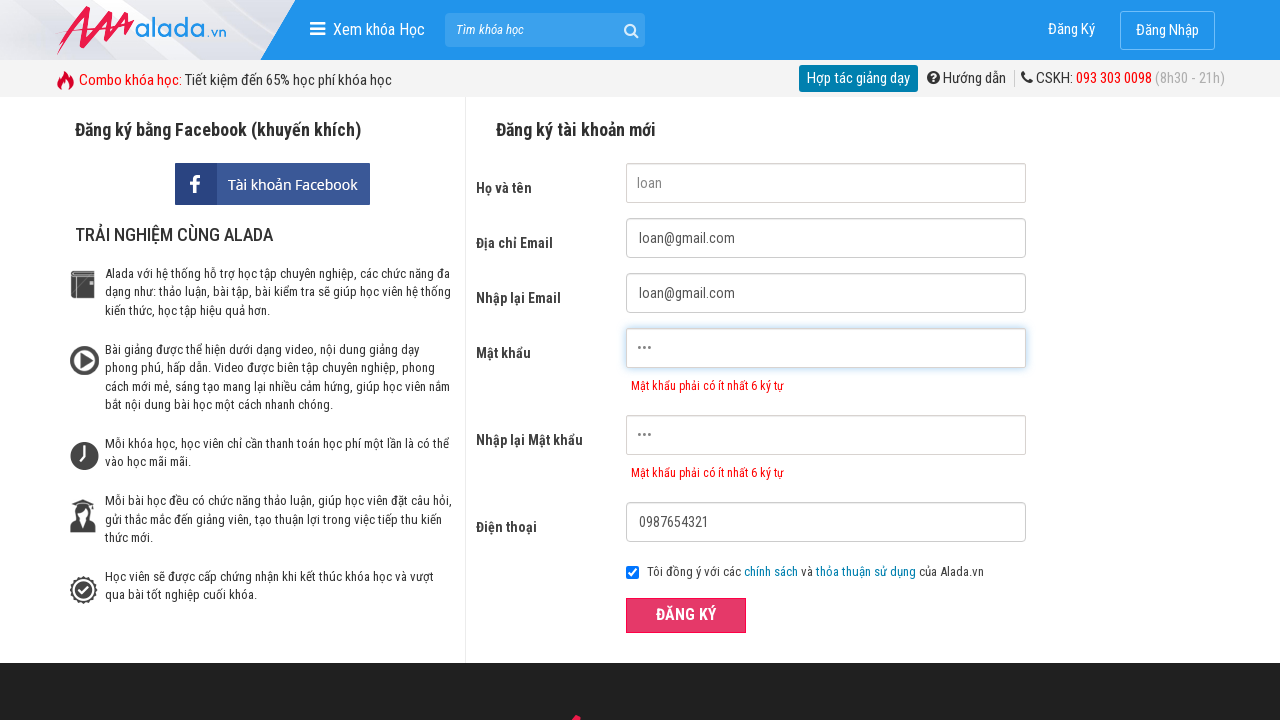

Verified confirm password error message: 'Mật khẩu phải có ít nhất 6 ký tự'
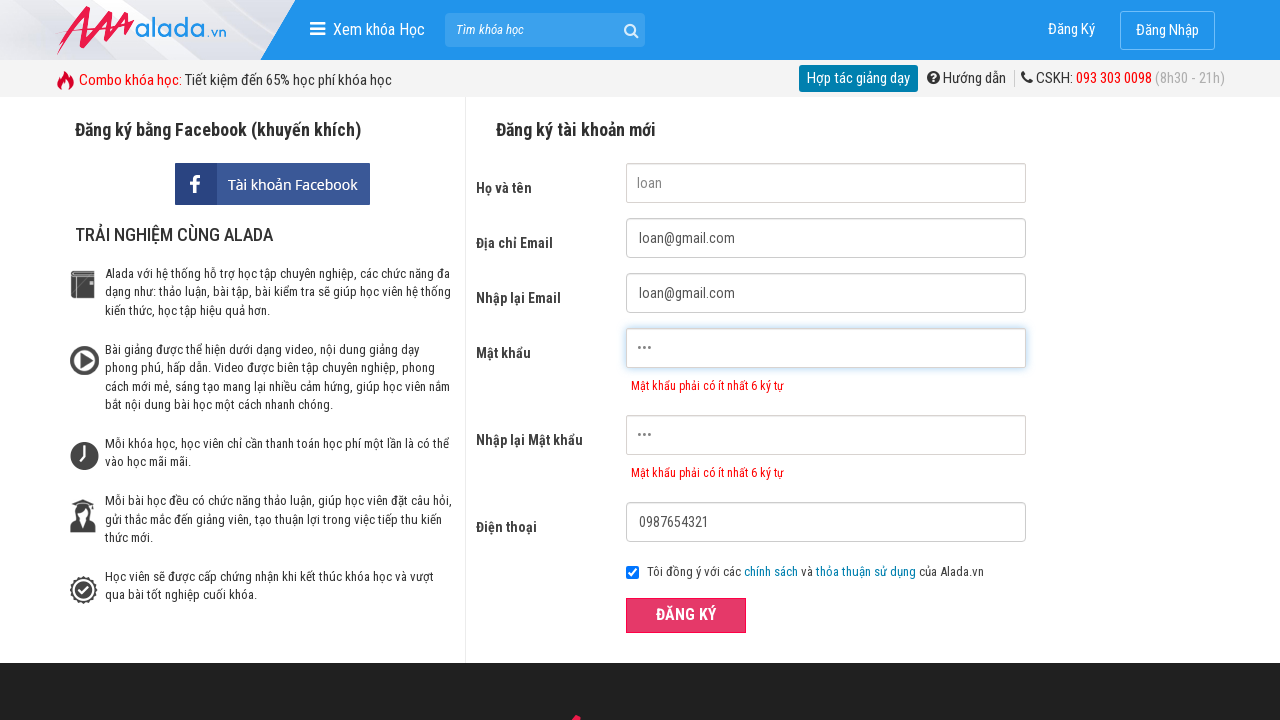

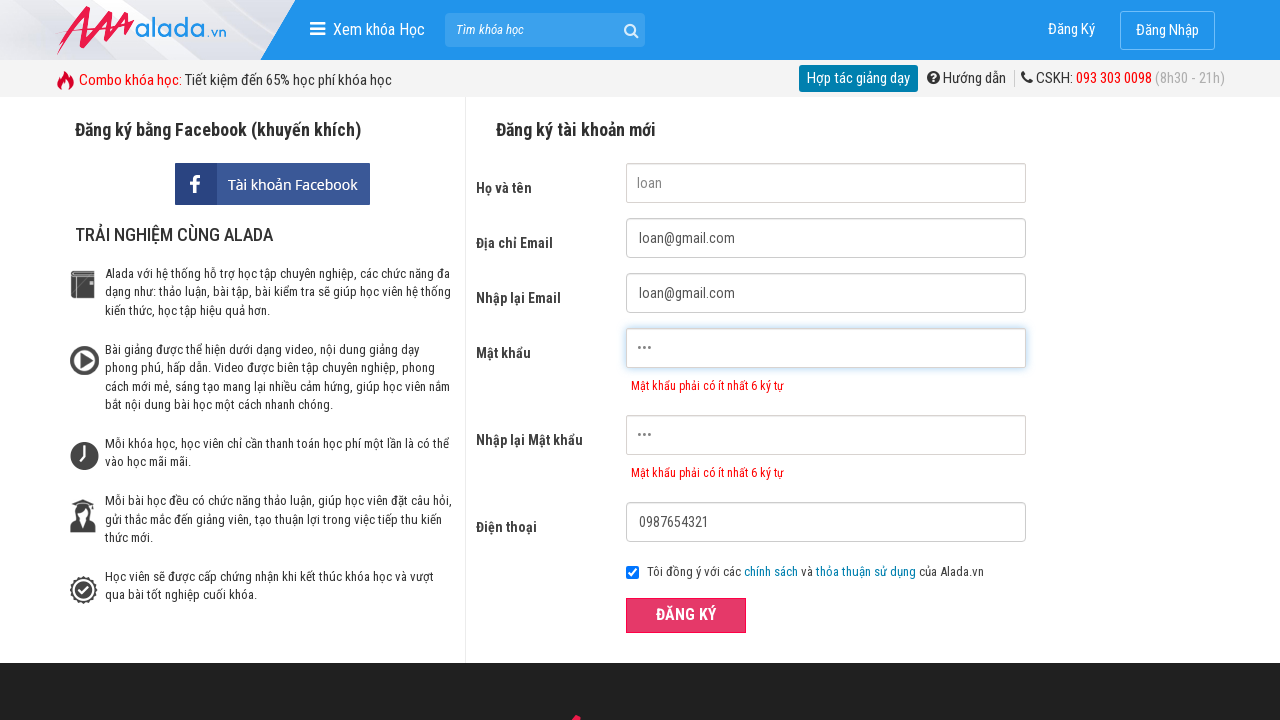